Tests navigation to video content by clicking Learn Videos, Feature Videos, and opening the Codegen video player

Starting URL: https://playwright.dev/

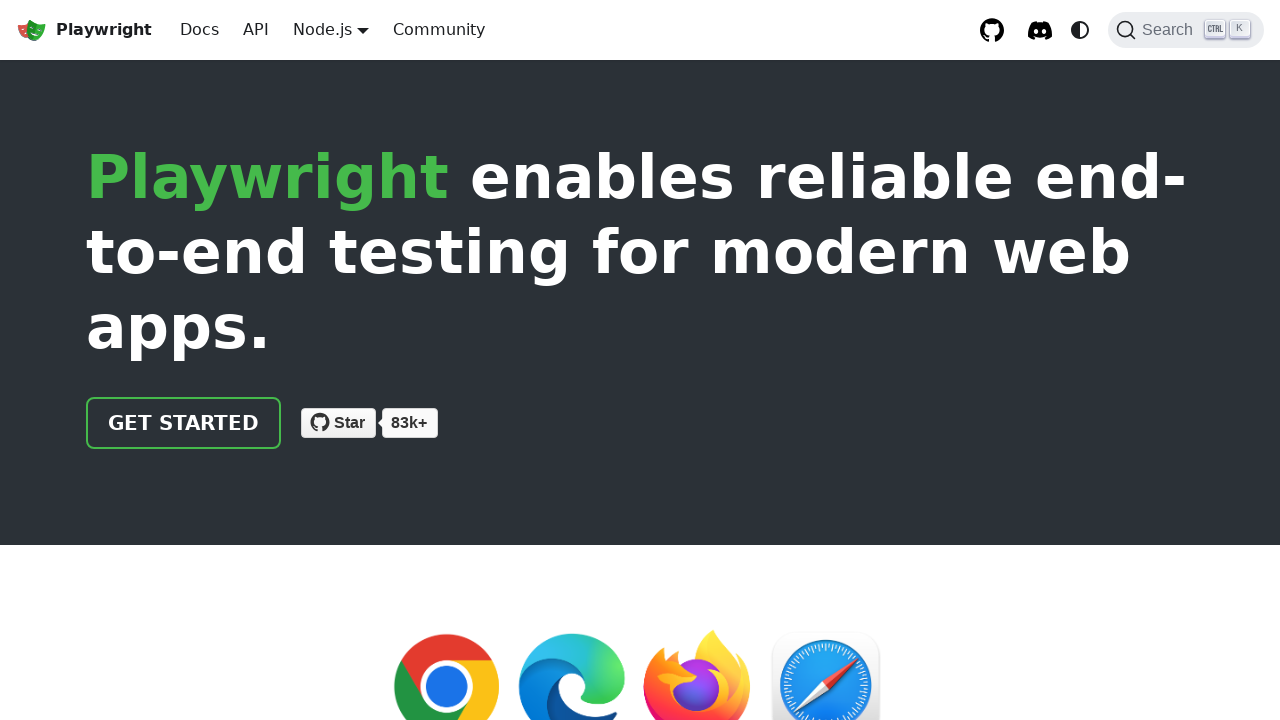

Clicked on Learn Videos link at (138, 597) on internal:role=link[name="Learn Videos"i]
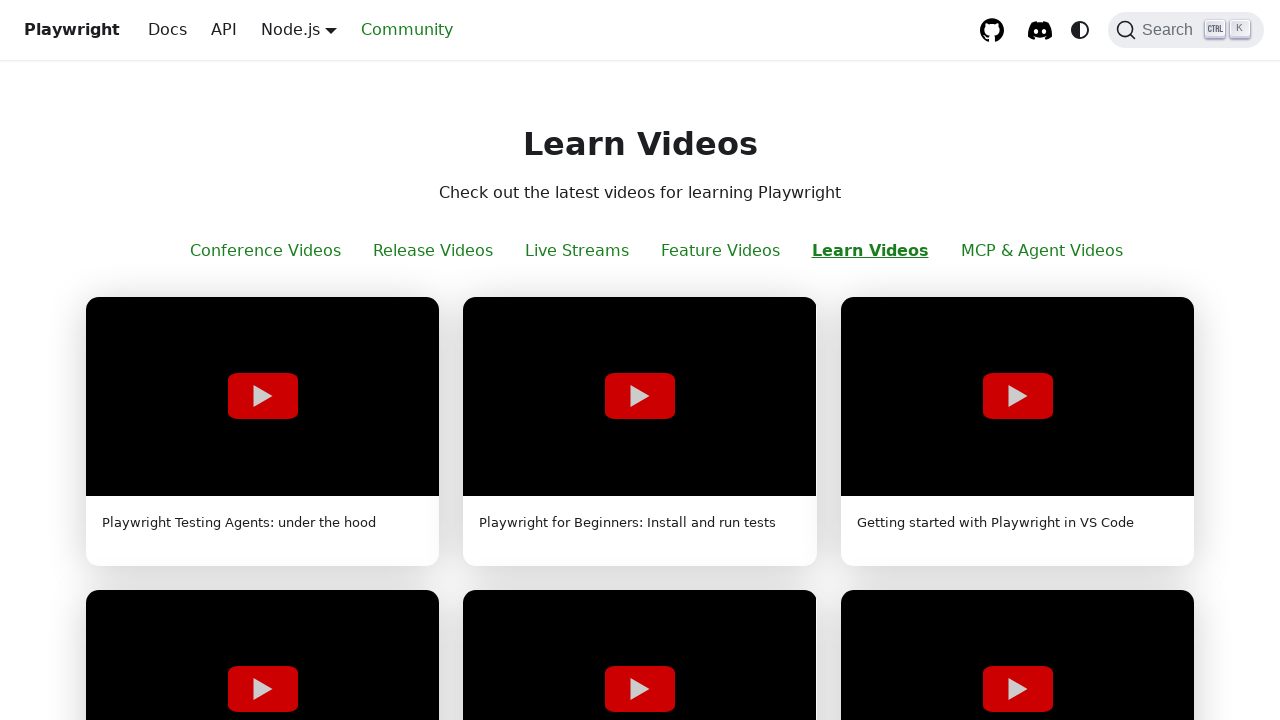

Clicked on Feature Videos link at (720, 251) on [id="__docusaurus_skipToContent_fallback"] >> internal:role=link[name="Feature V
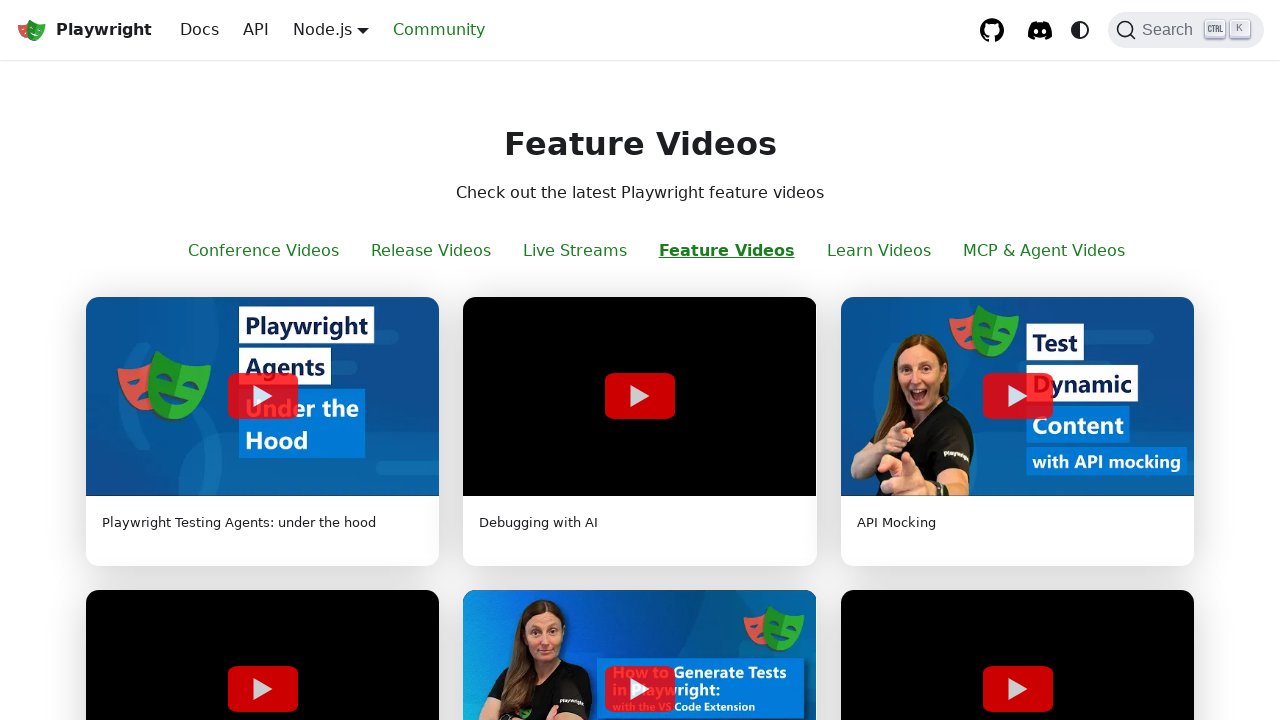

Clicked on Codegen video title at (640, 360) on internal:text="Codegen"i
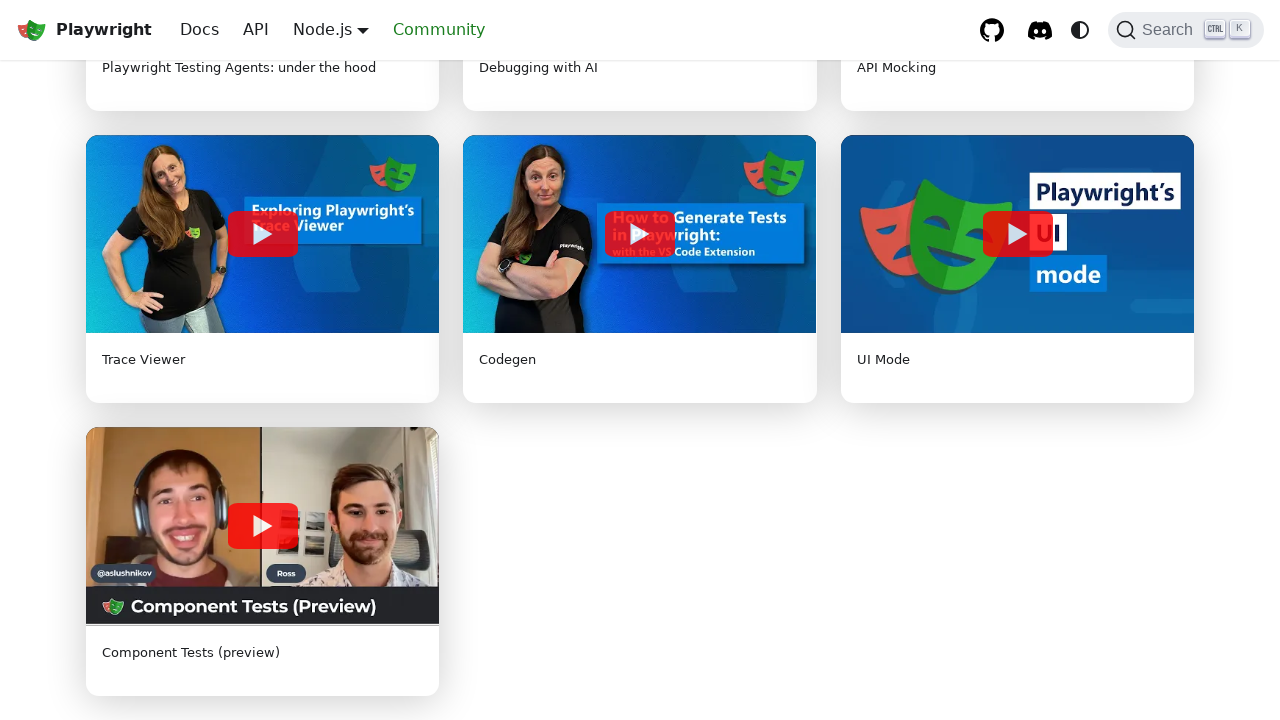

Clicked on Watch Codegen button to open video player at (640, 234) on internal:label="Watch Codegen"i
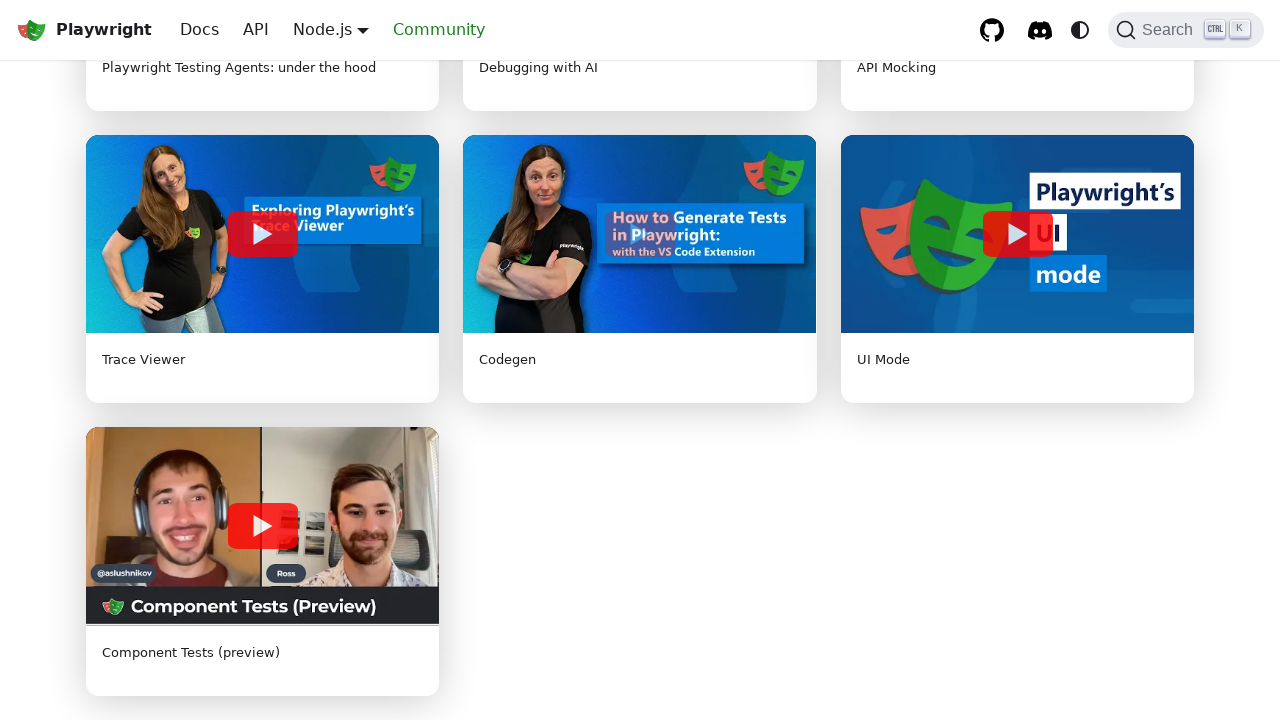

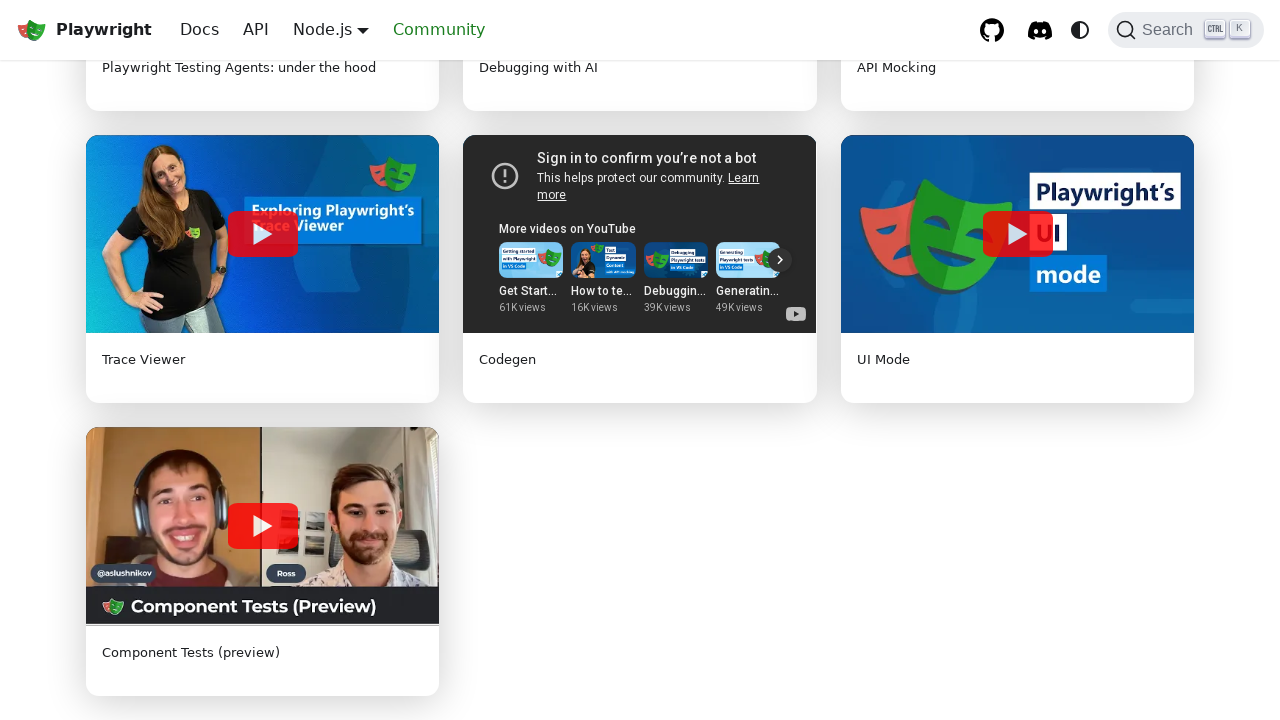